Tests the "Try for free" button in the test service section leads to registration

Starting URL: https://test-server-pro.ru/

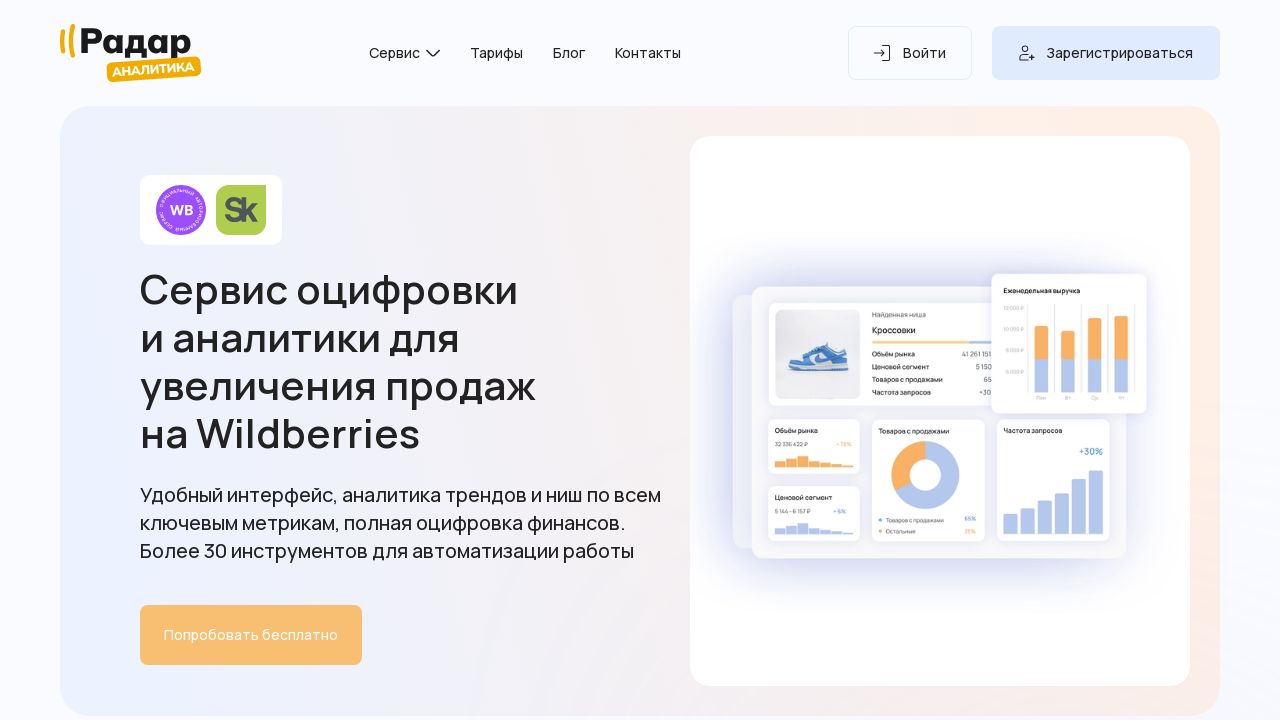

Set viewport size to 1920x1080
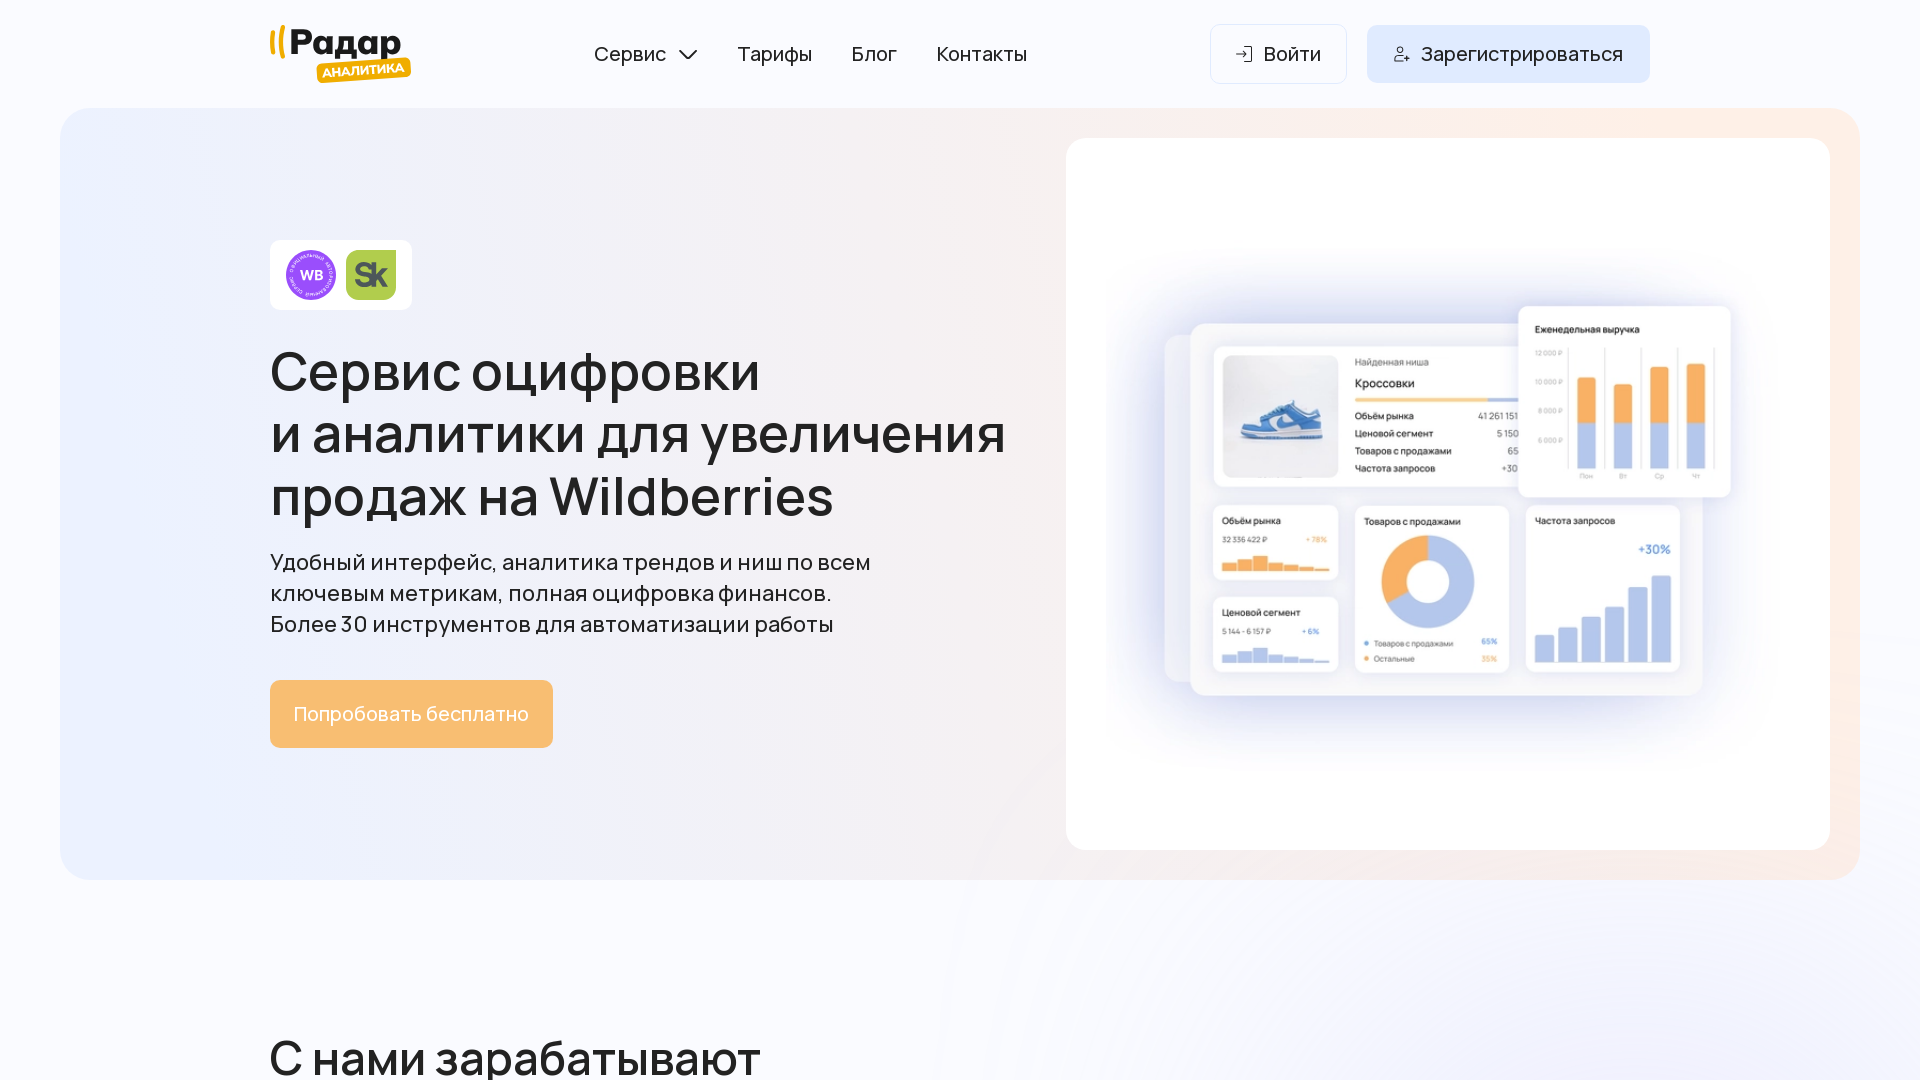

Clicked 'Try for free' button in test service section at (412, 540) on section >> internal:has-text="\u041f\u0440\u043e\u0442\u0435\u0441\u0442\u0438\u
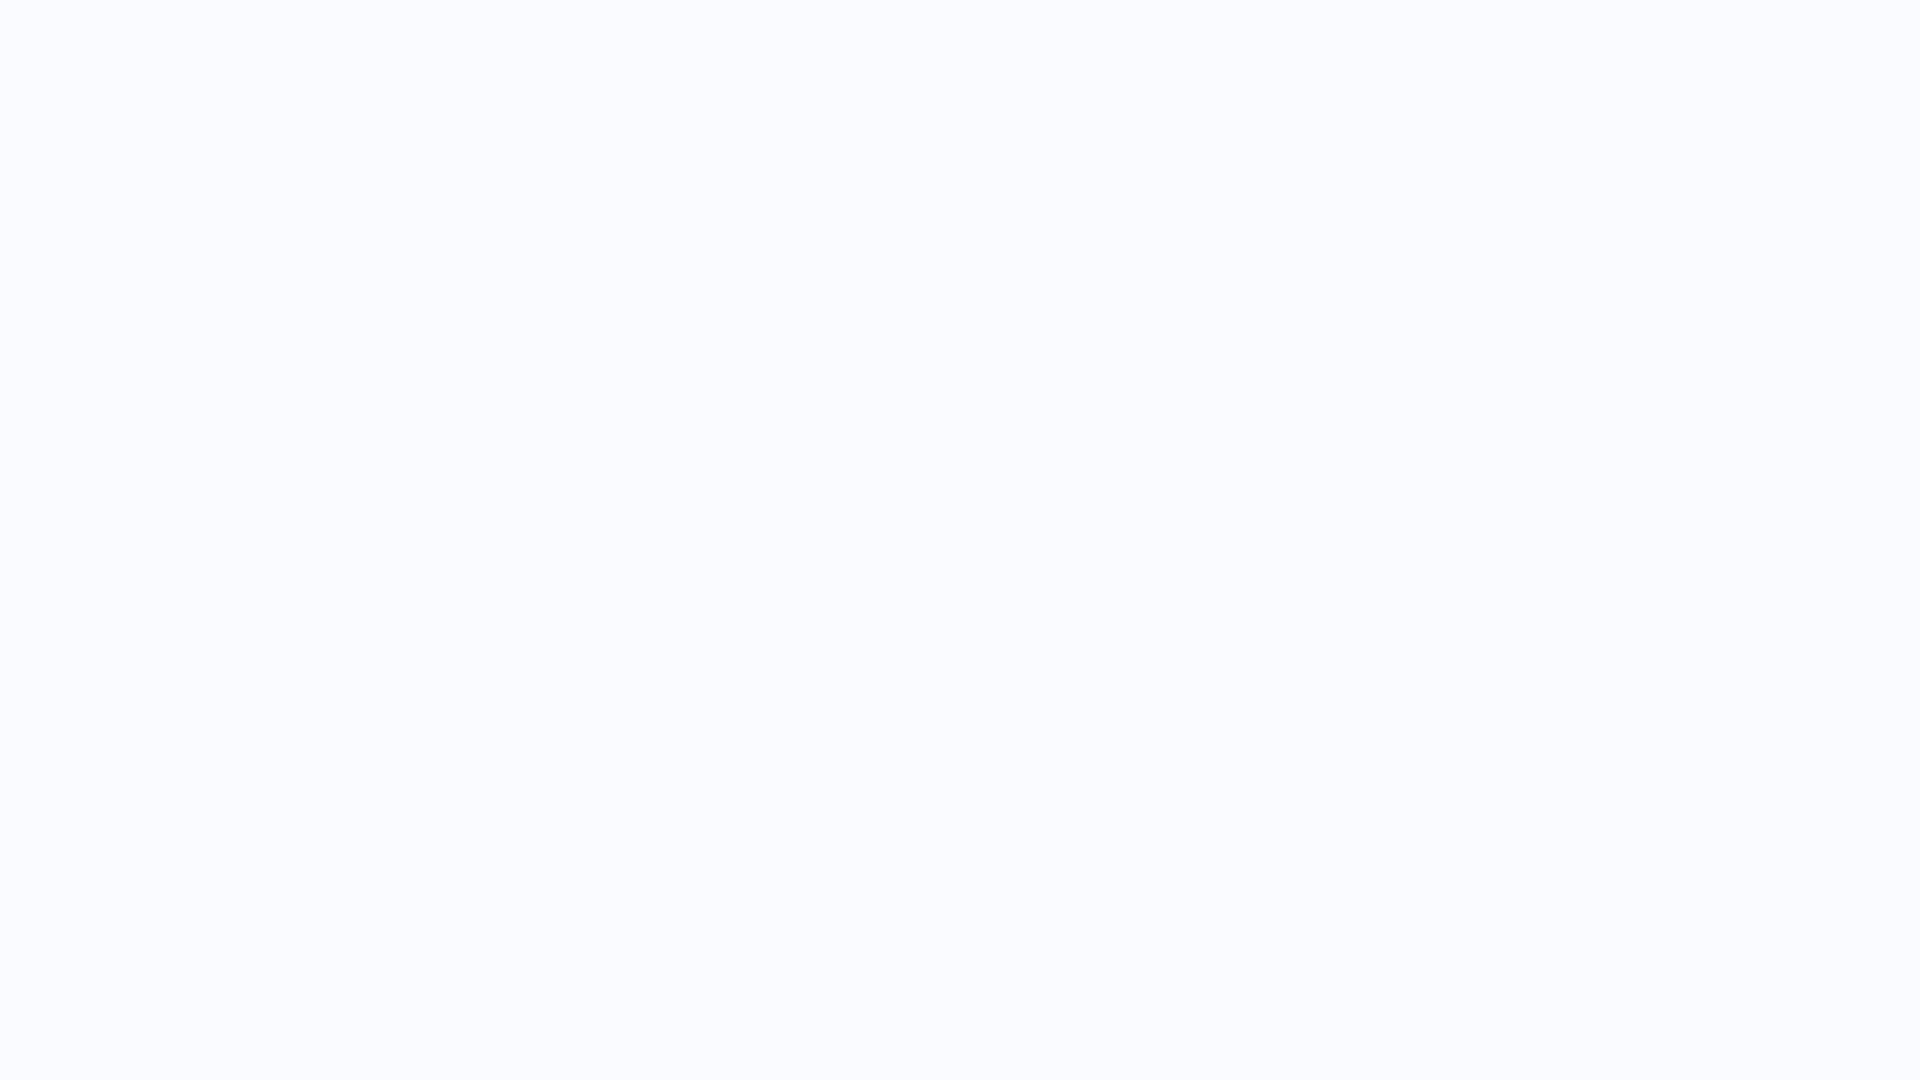

Registration page loaded and heading 'Регистрация' is visible
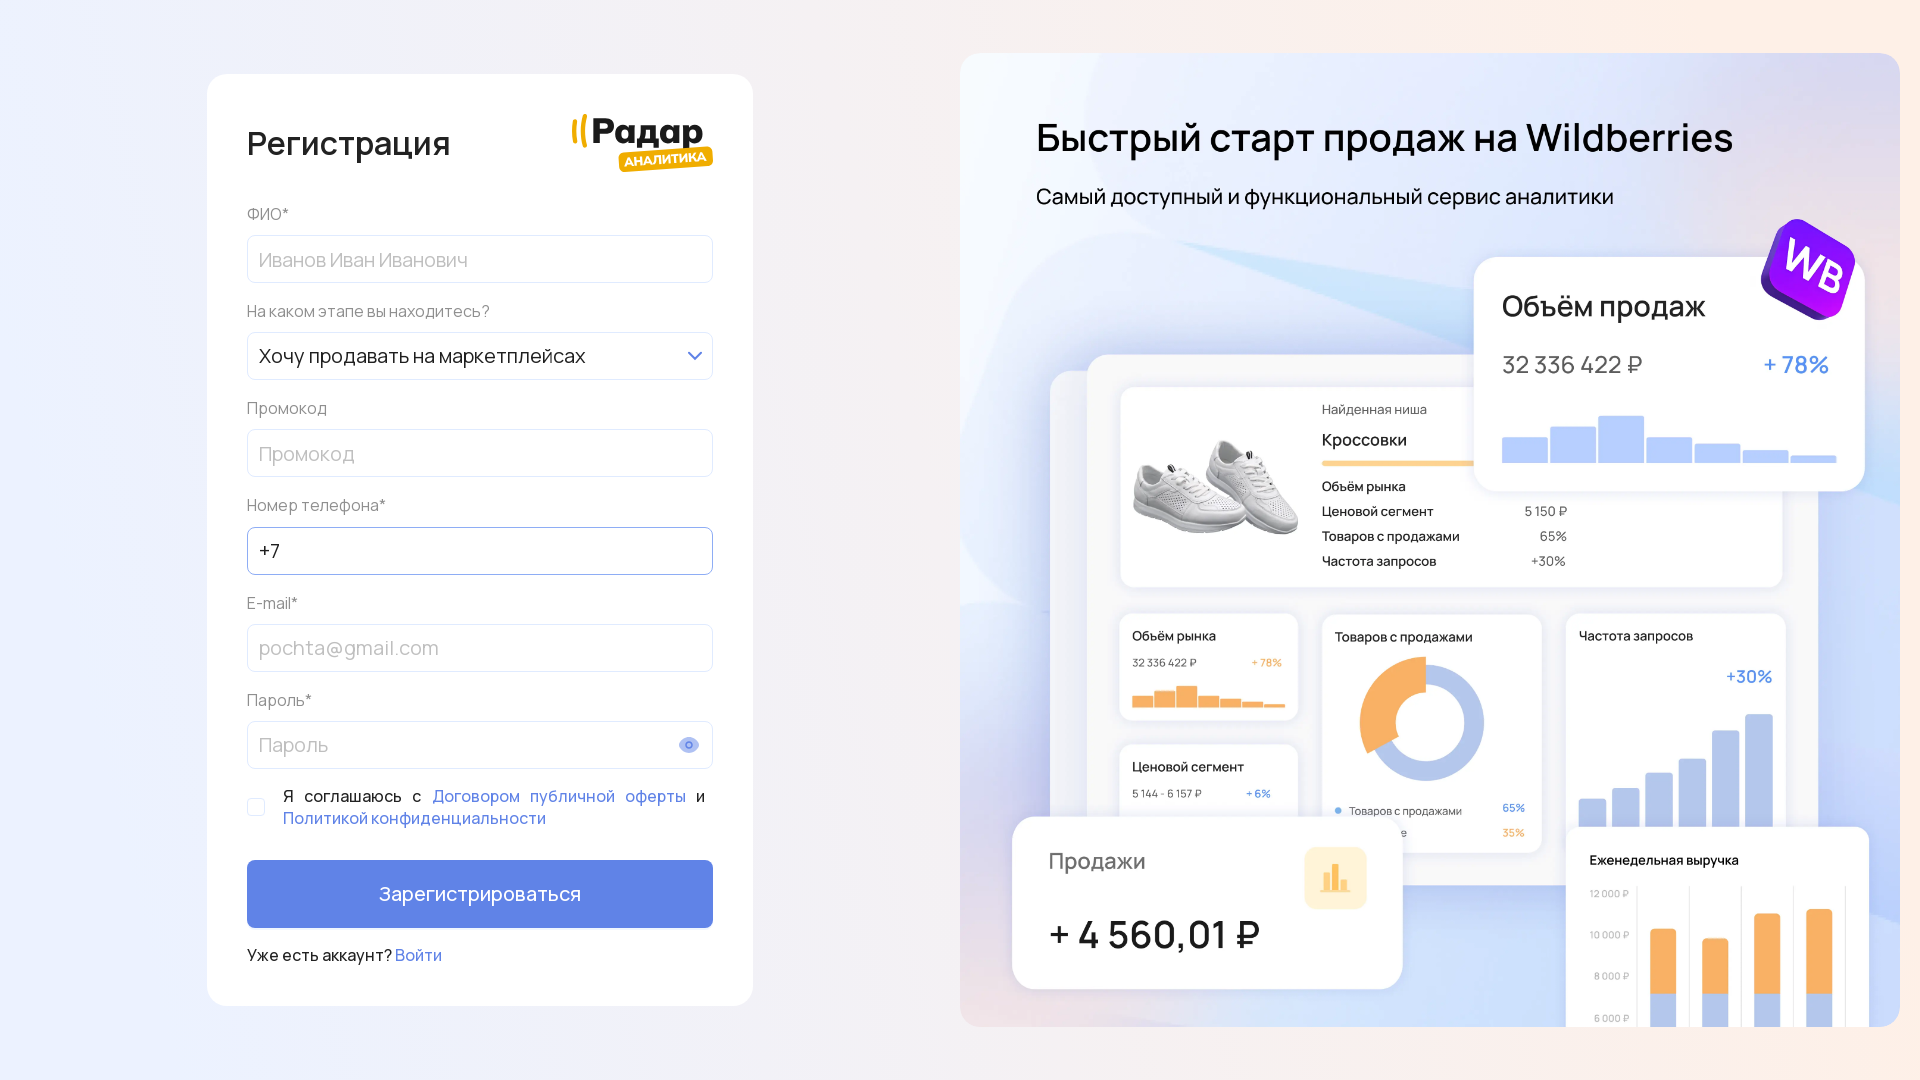

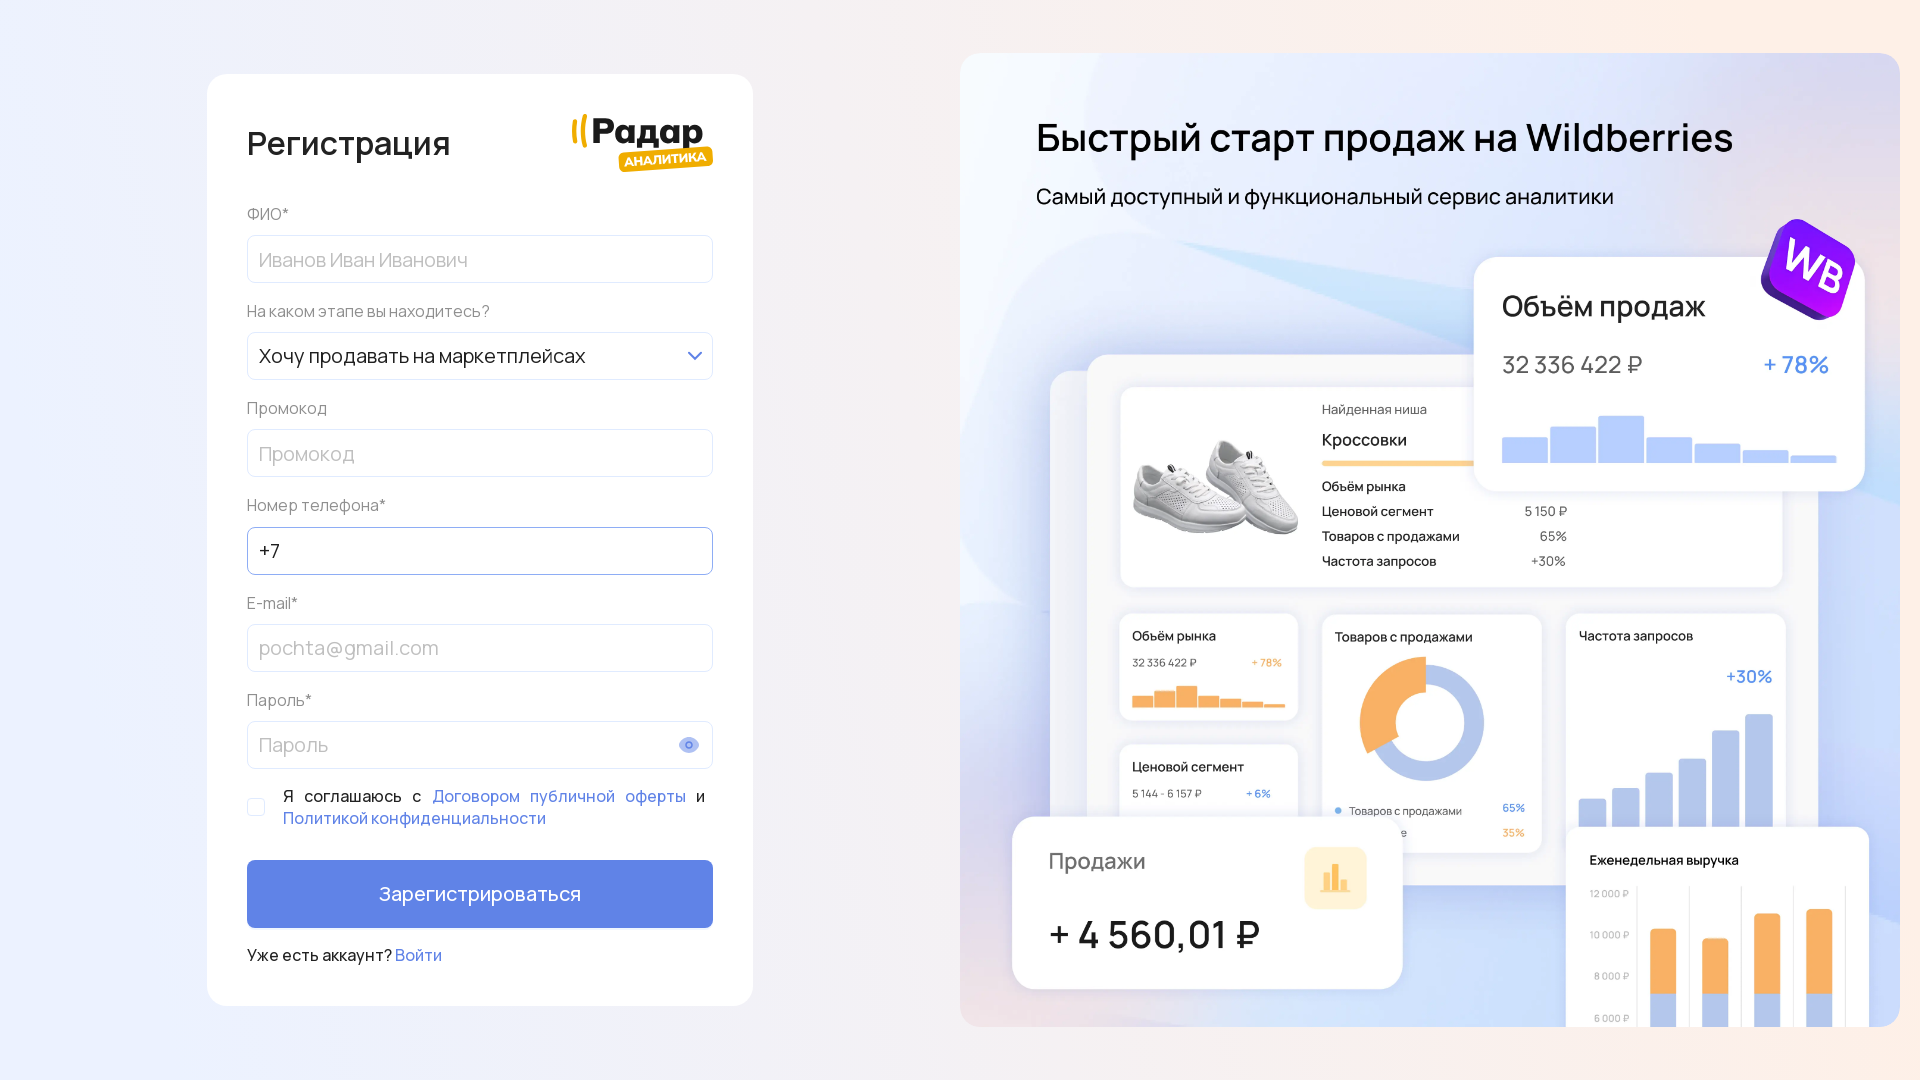